Tests the forgot password form by typing an email address into the email input field on the password recovery page.

Starting URL: http://the-internet.herokuapp.com/forgot_password

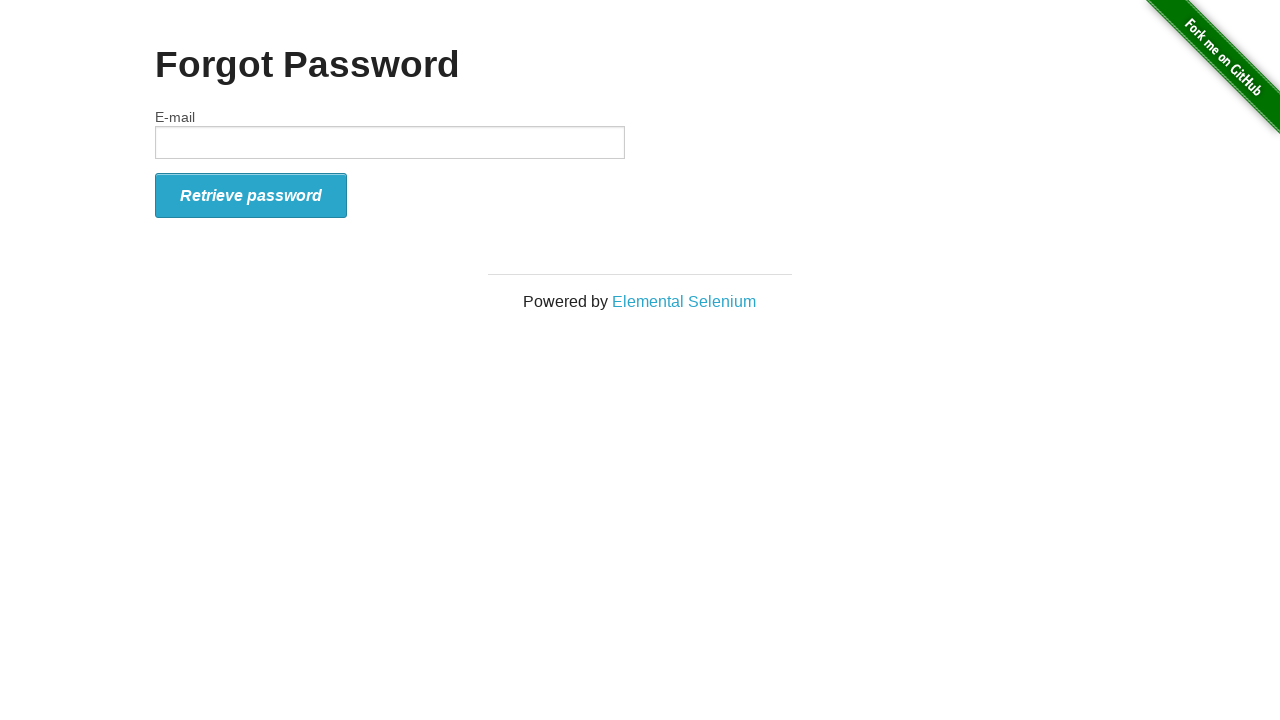

Navigated to forgot password page
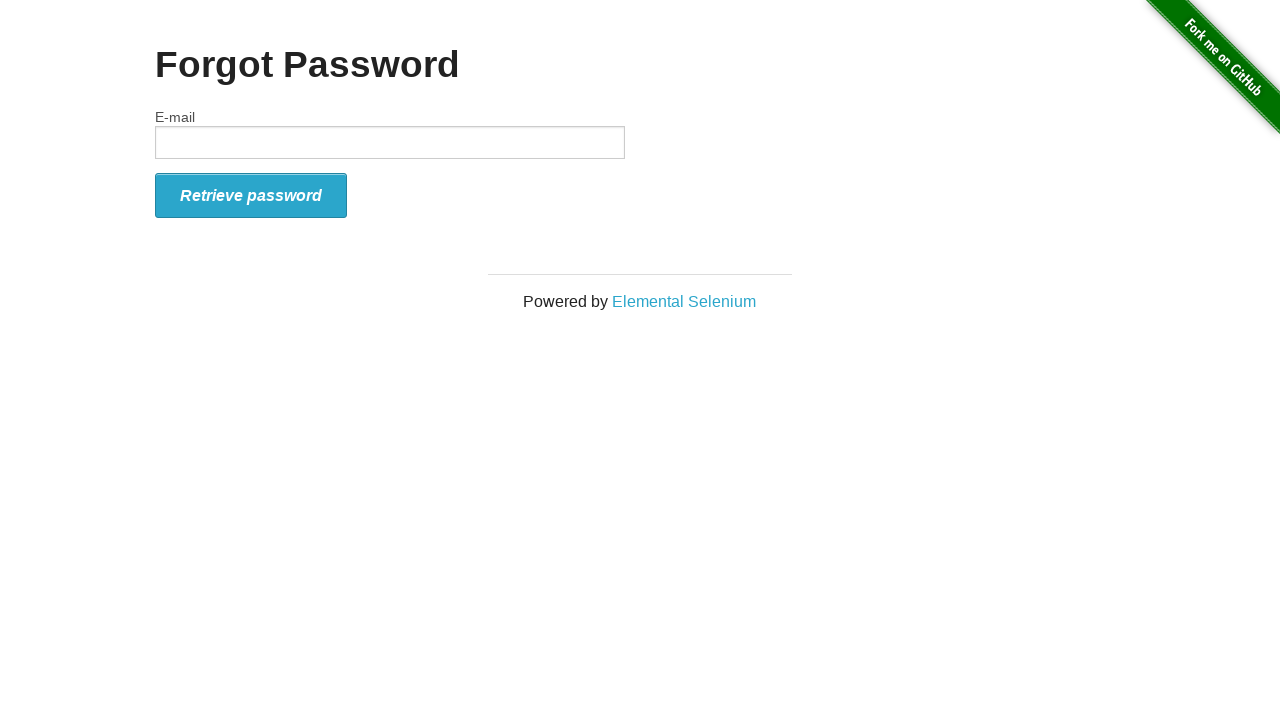

Typed email address 'maria.test@example.com' into email input field on #email
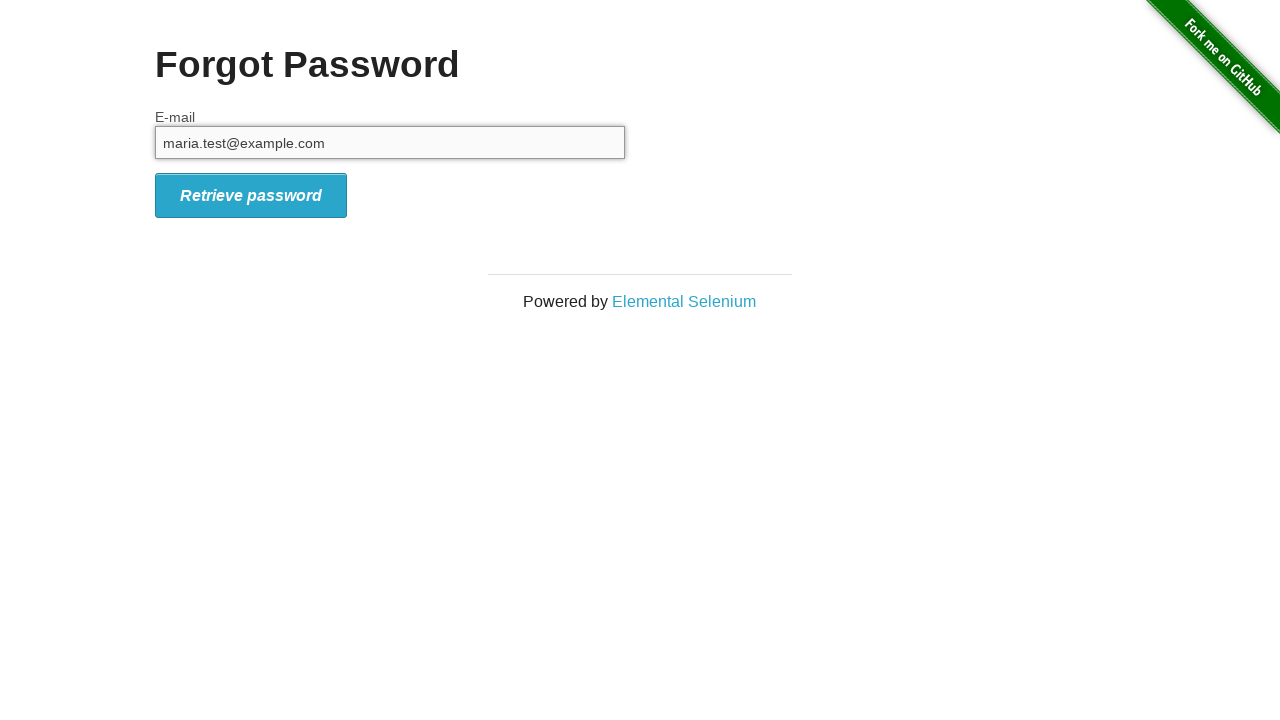

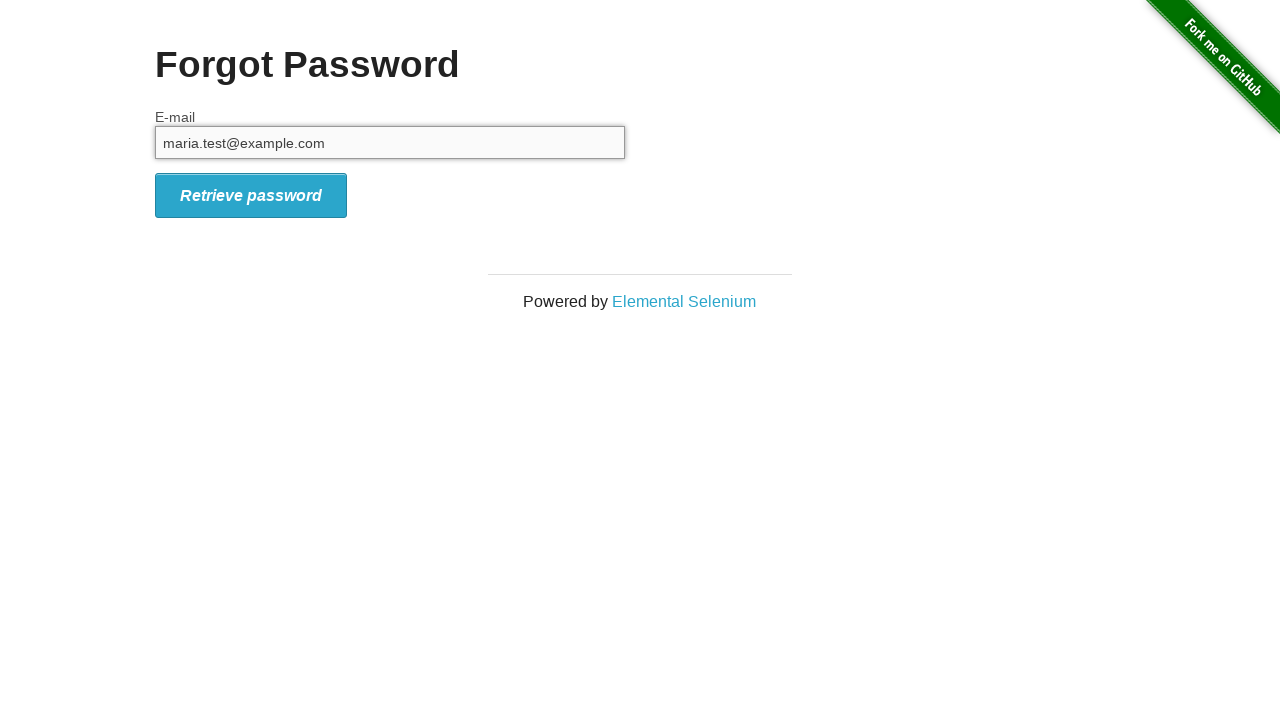